Tests jQuery UI tooltip functionality by hovering over an age input field and entering a value

Starting URL: https://jqueryui.com/tooltip/

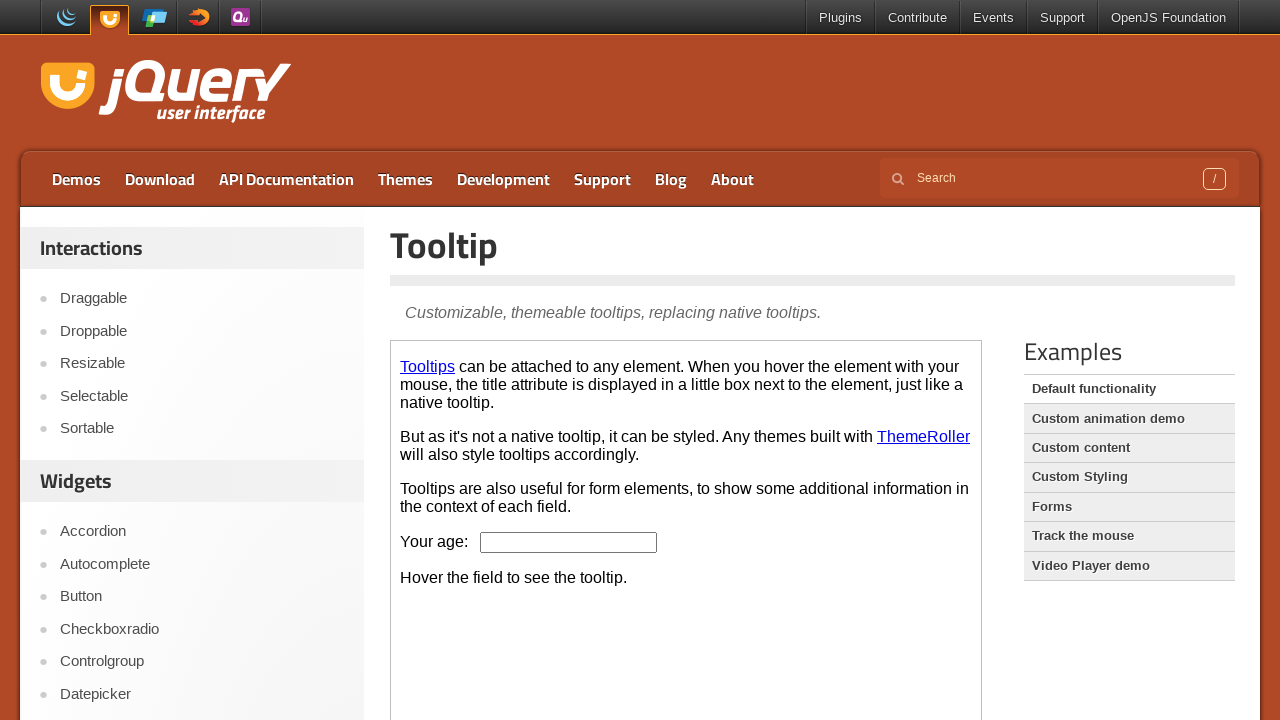

Located demo iframe
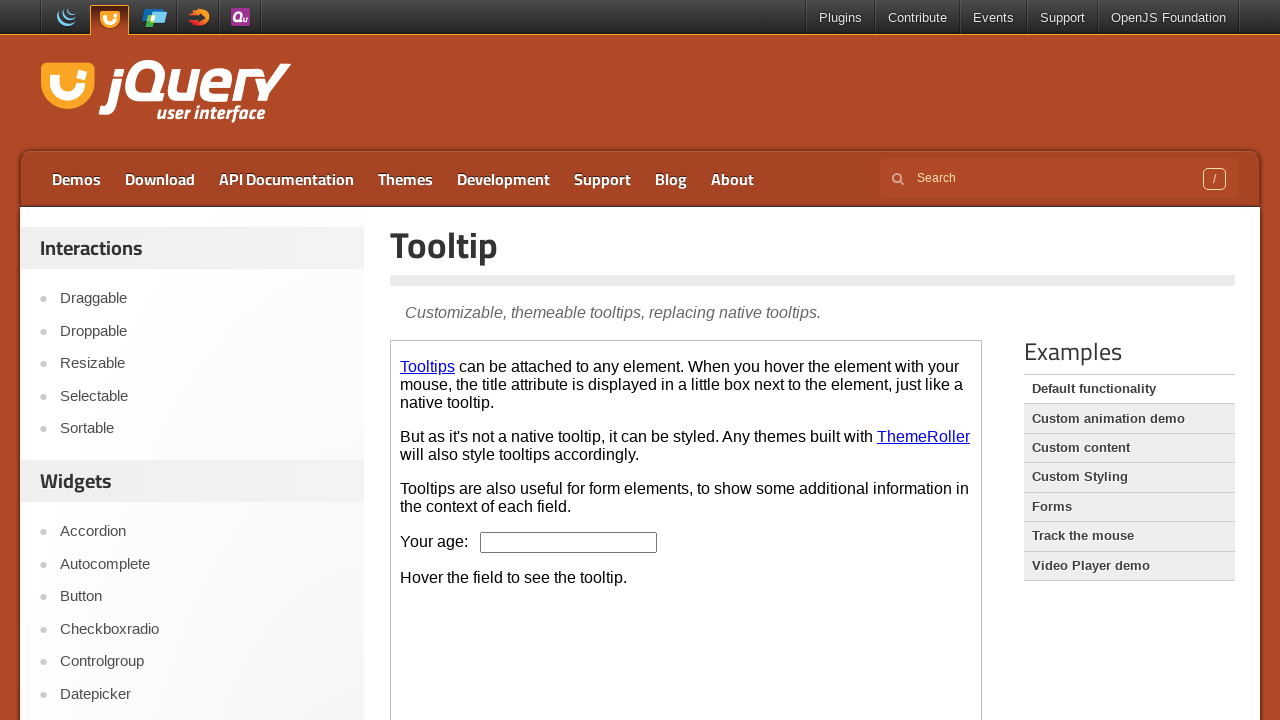

Hovered over age input field to trigger tooltip at (569, 542) on xpath=//iframe[@class='demo-frame'] >> internal:control=enter-frame >> xpath=//i
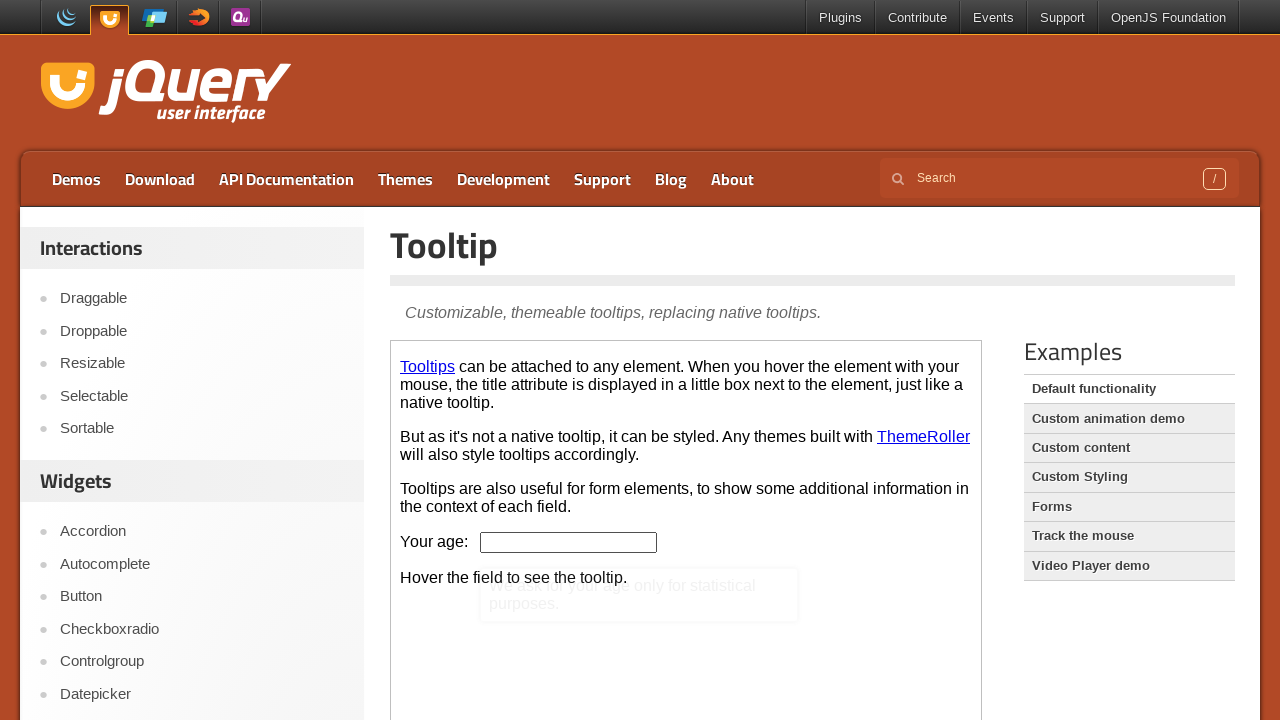

Filled age input field with value '25' on xpath=//iframe[@class='demo-frame'] >> internal:control=enter-frame >> xpath=//i
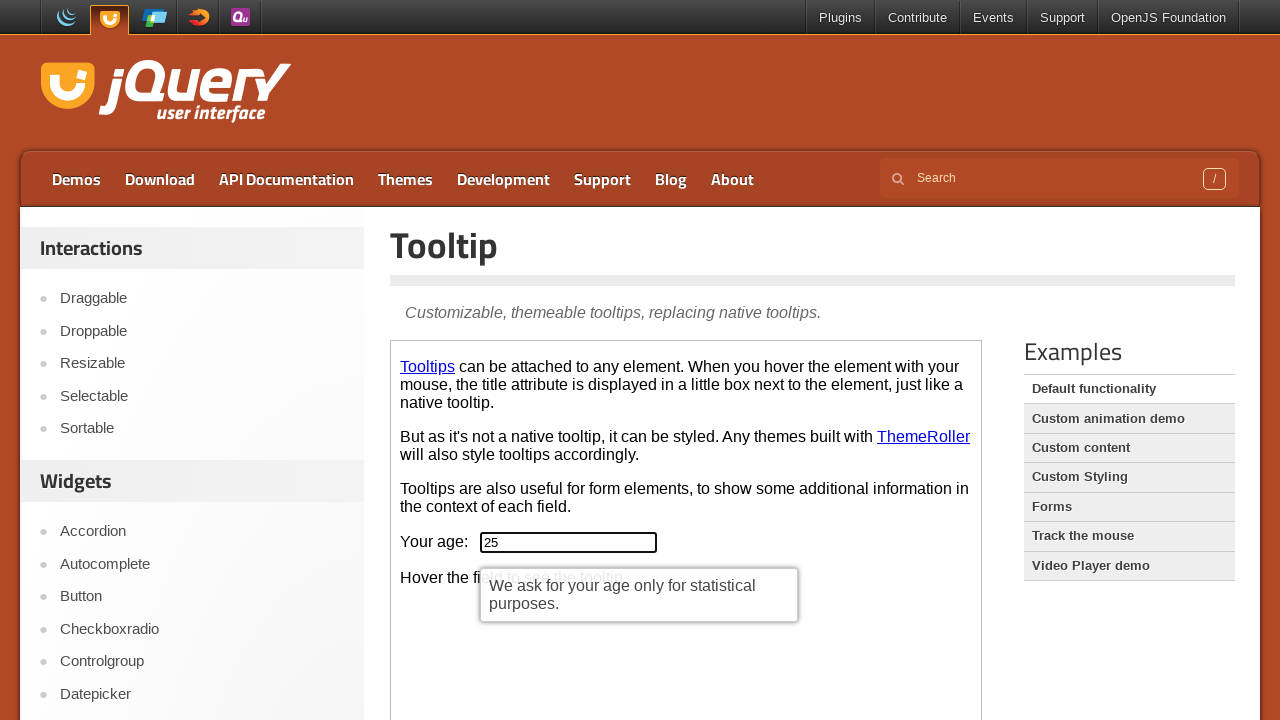

Waited 1 second for tooltip interaction to complete
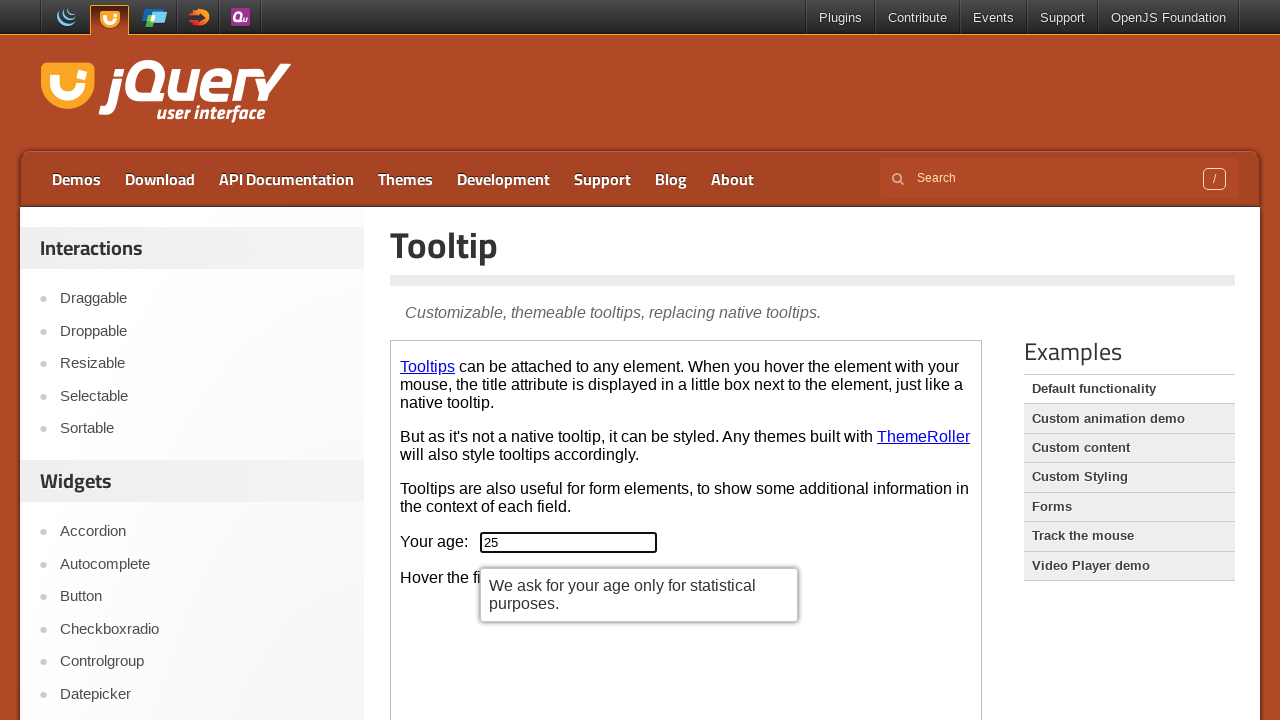

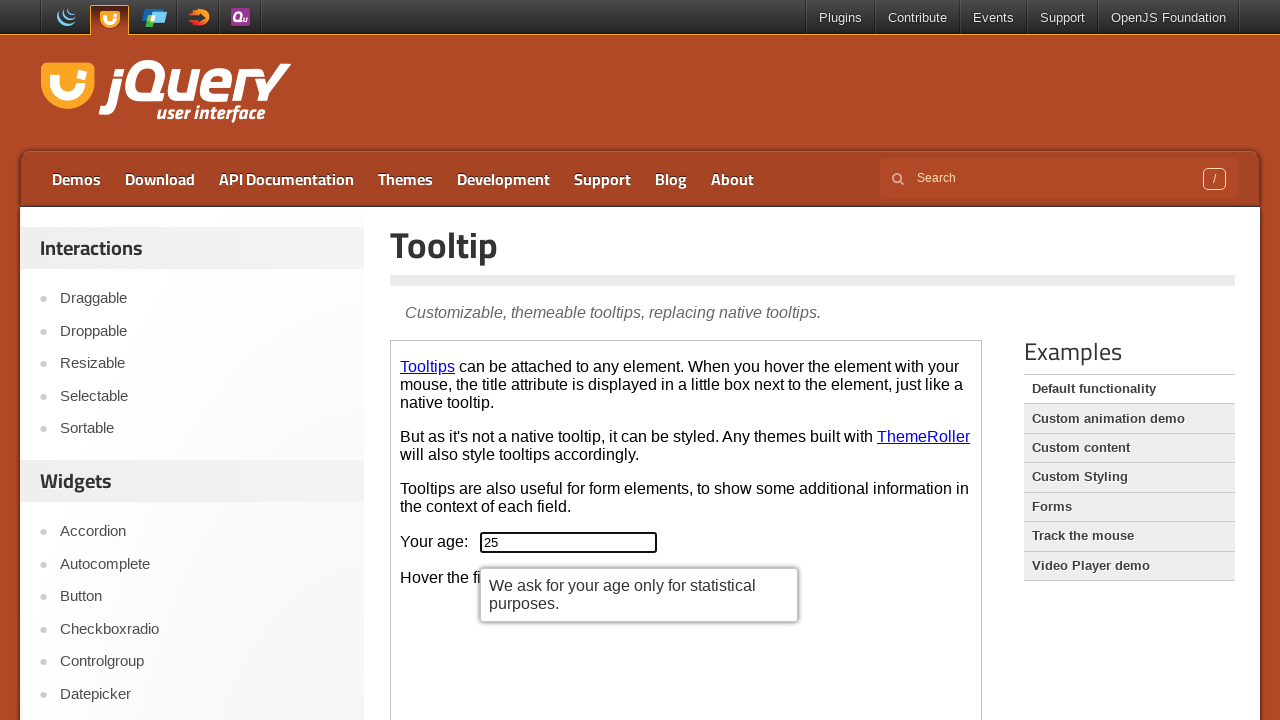